Verifies that the "Remember Me" checkbox is displayed on the login page

Starting URL: https://login2.nextbasecrm.com/

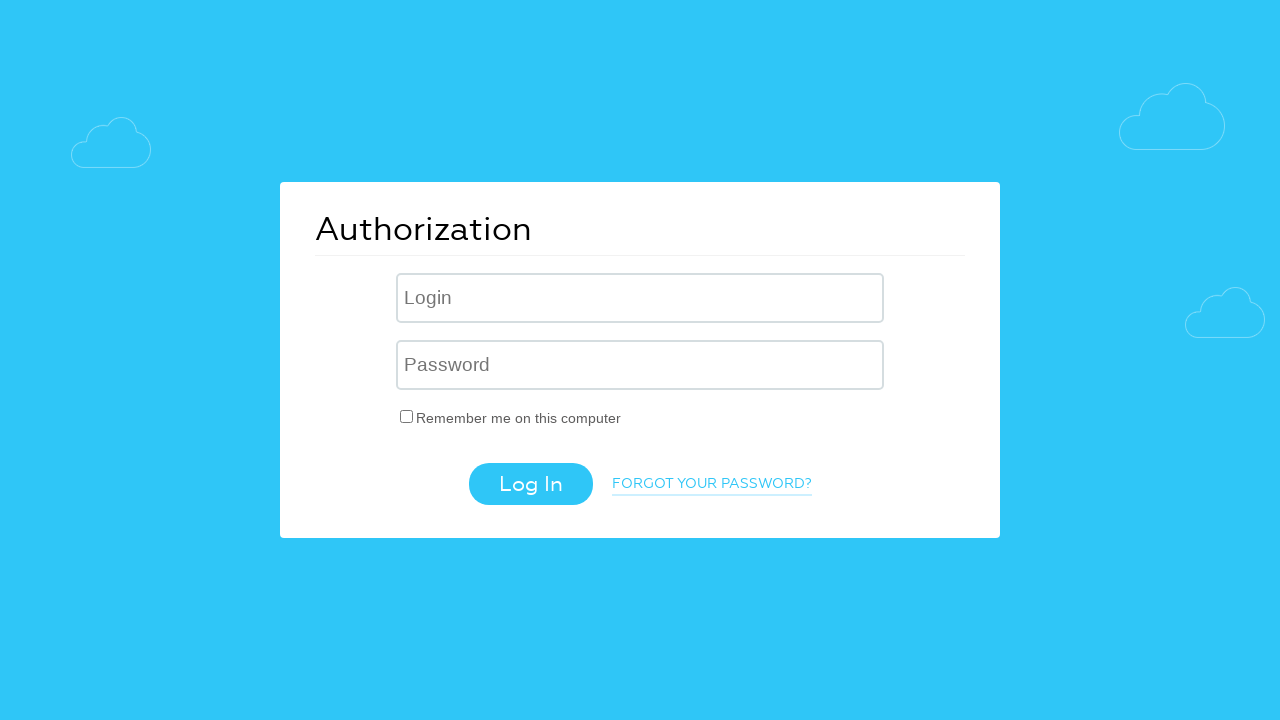

Located the 'Remember Me' checkbox element
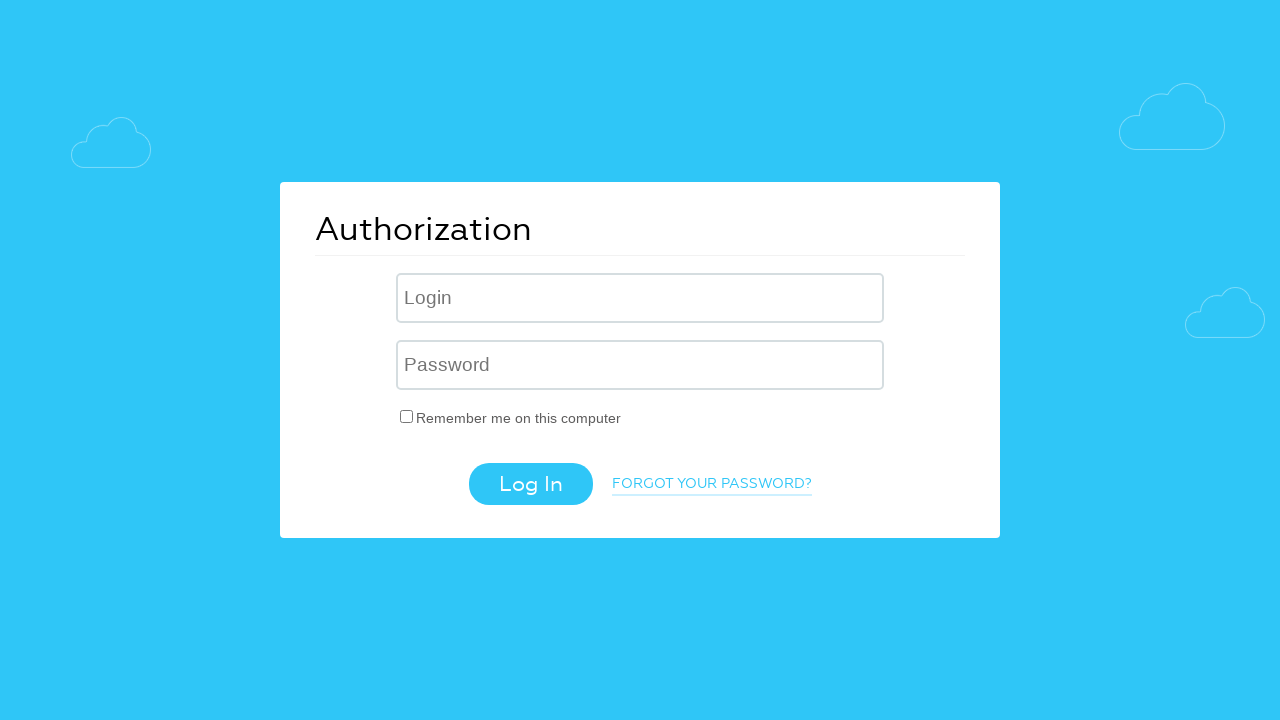

'Remember Me' checkbox is now visible on the login page
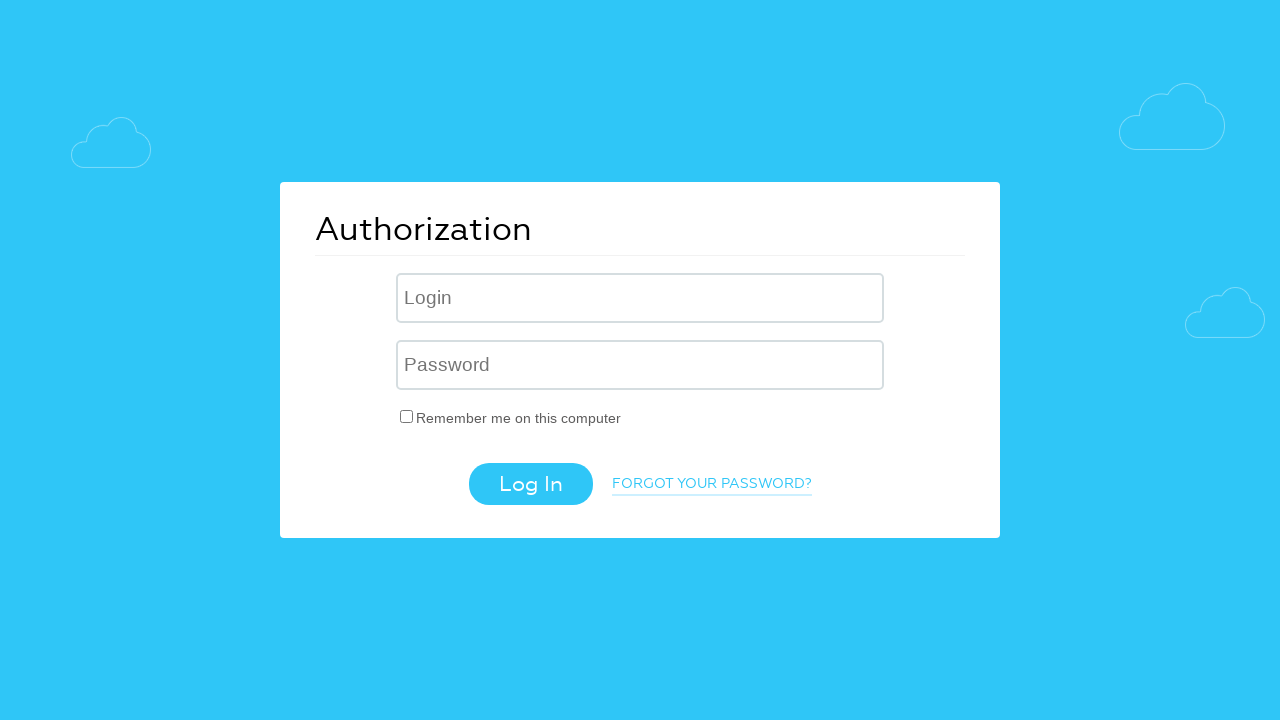

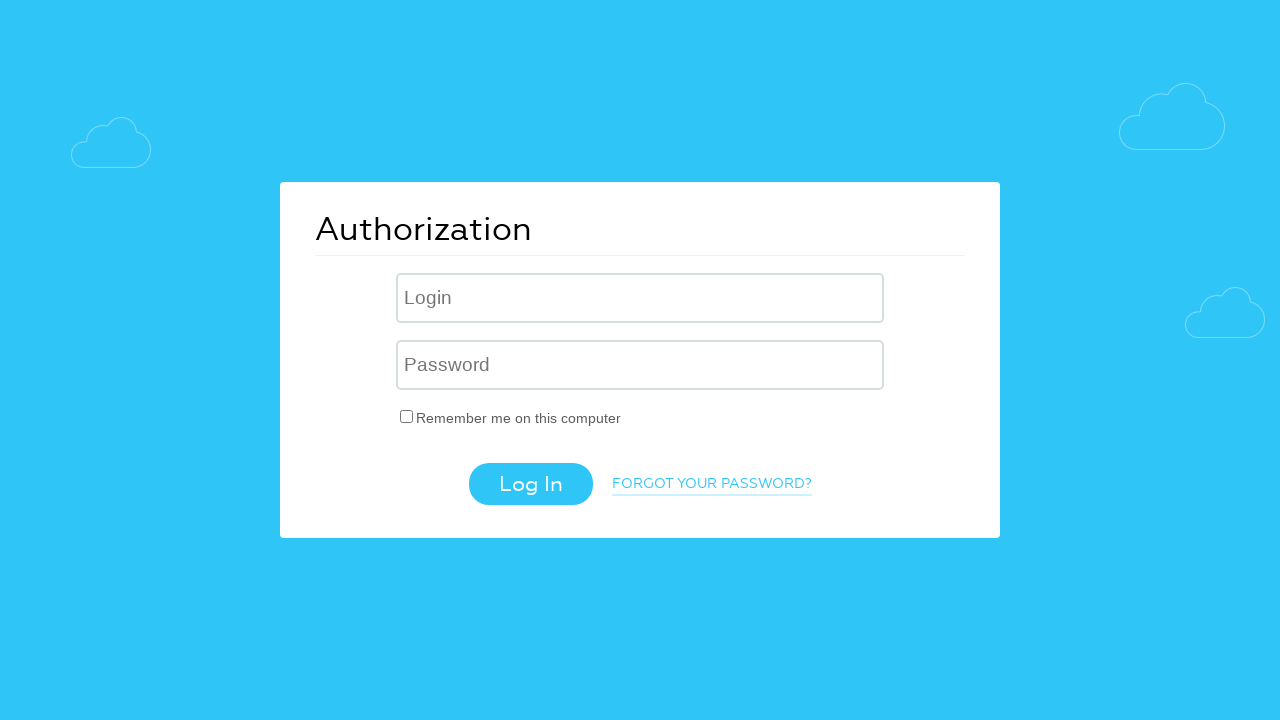